Tests that edits are cancelled when pressing Escape key

Starting URL: https://demo.playwright.dev/todomvc

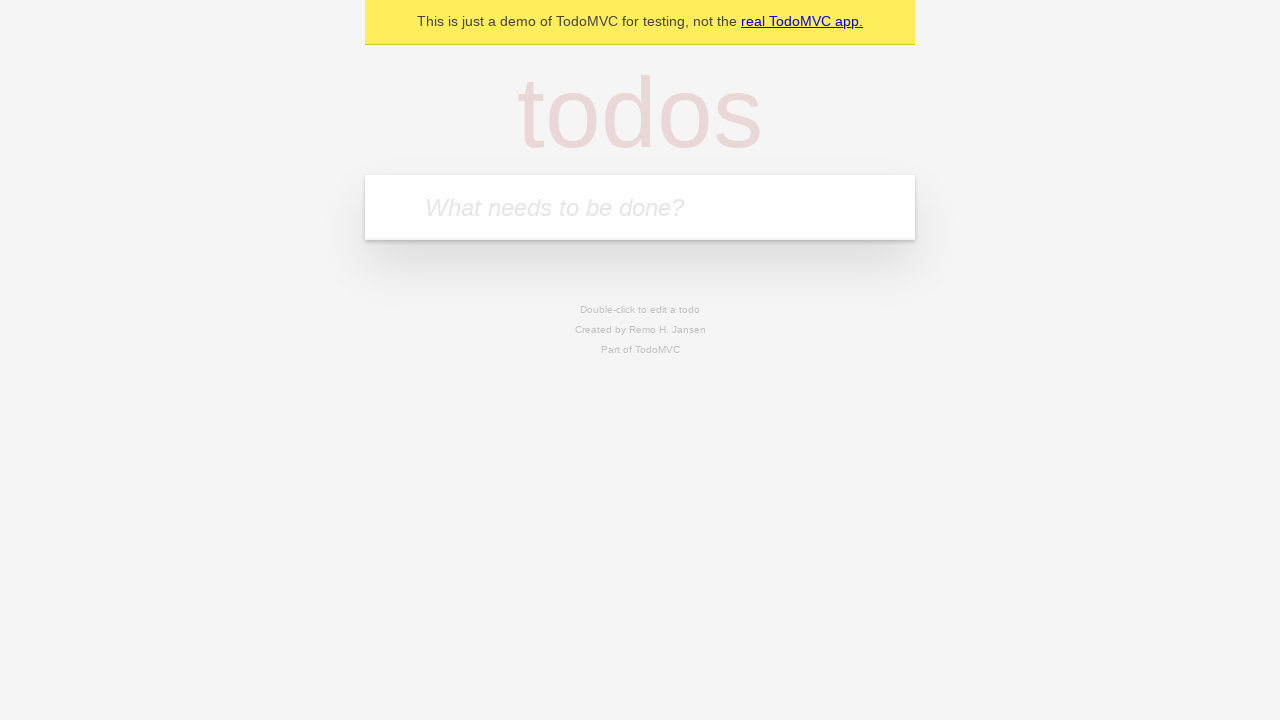

Filled first todo input with 'buy some meat' on internal:attr=[placeholder="What needs to be done?"i]
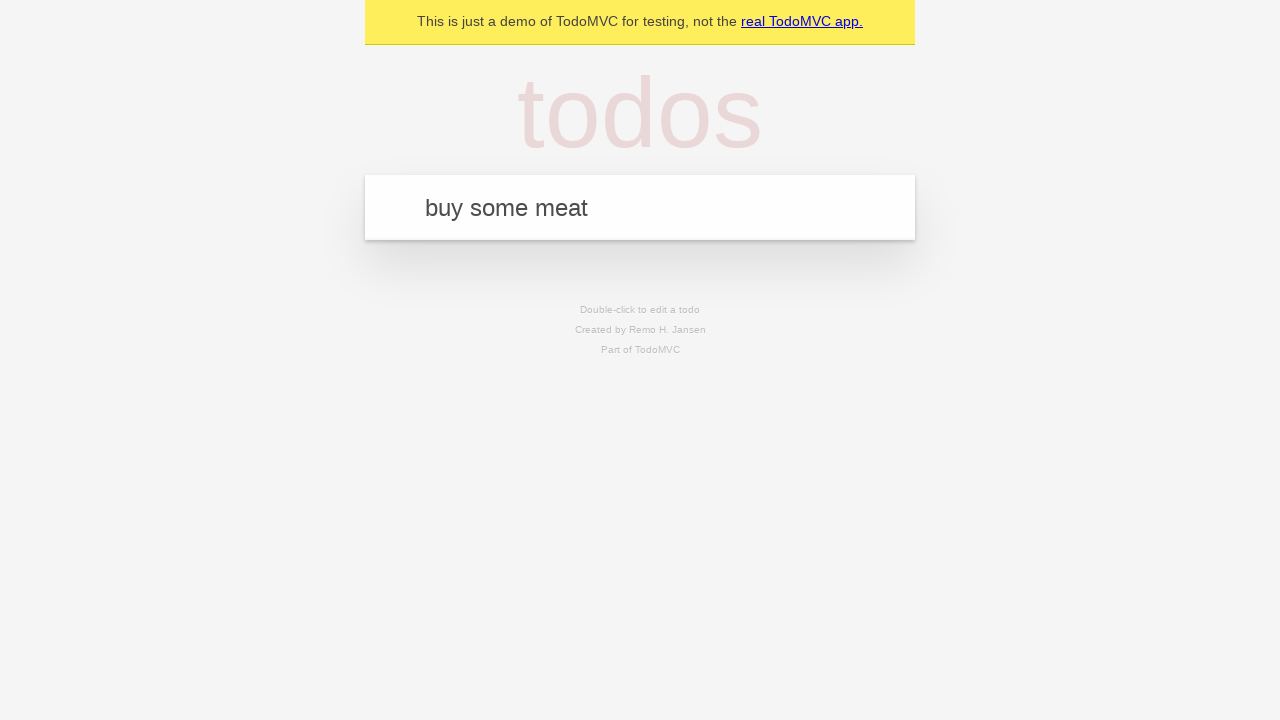

Pressed Enter to create first todo on internal:attr=[placeholder="What needs to be done?"i]
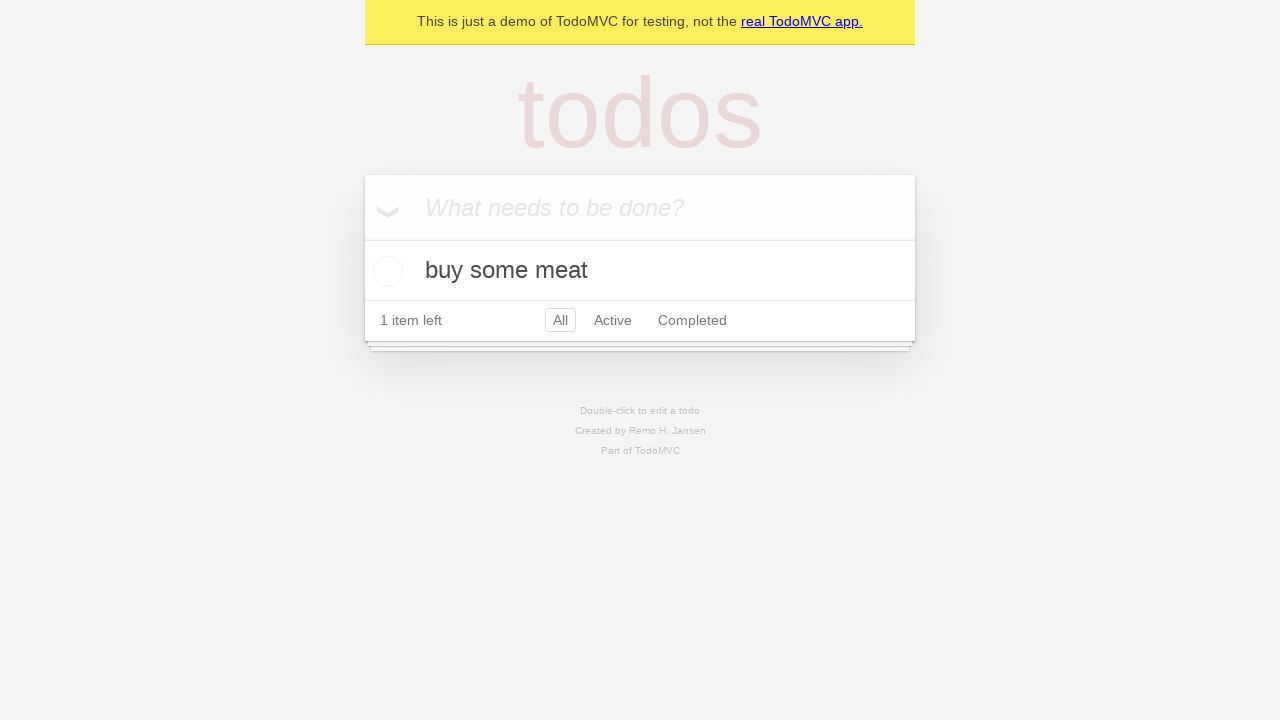

Filled second todo input with 'feed the cat' on internal:attr=[placeholder="What needs to be done?"i]
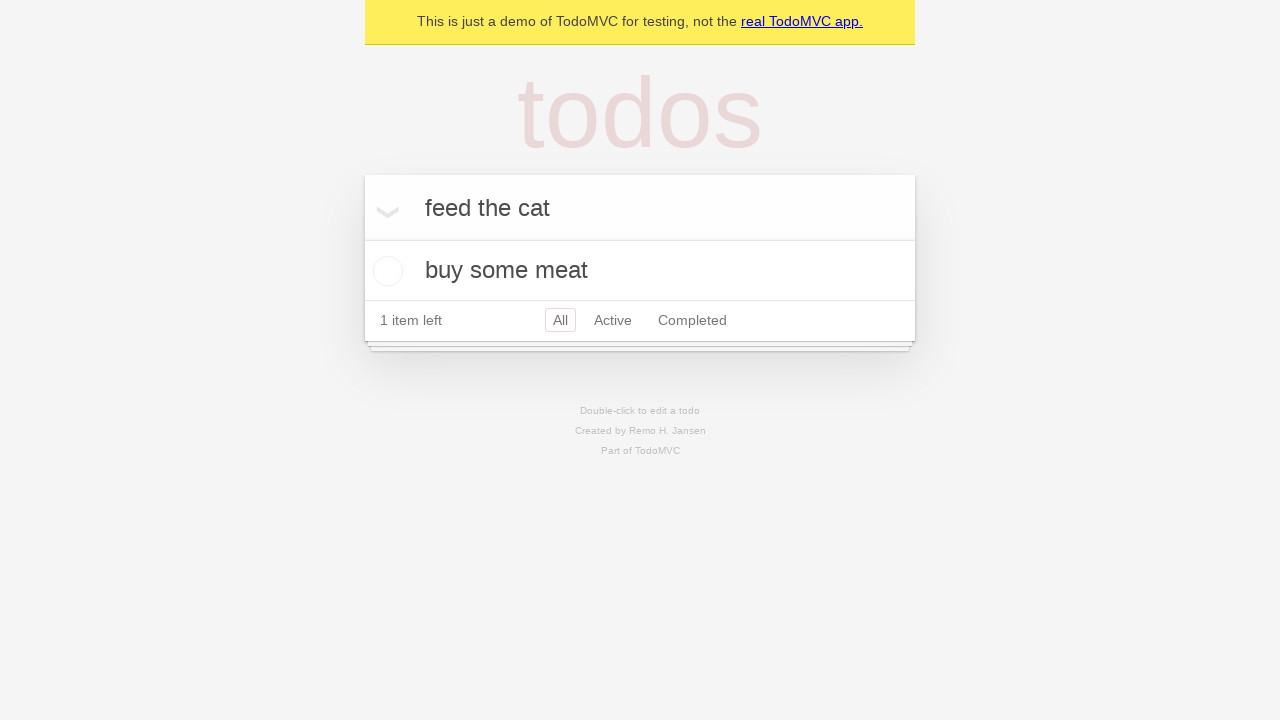

Pressed Enter to create second todo on internal:attr=[placeholder="What needs to be done?"i]
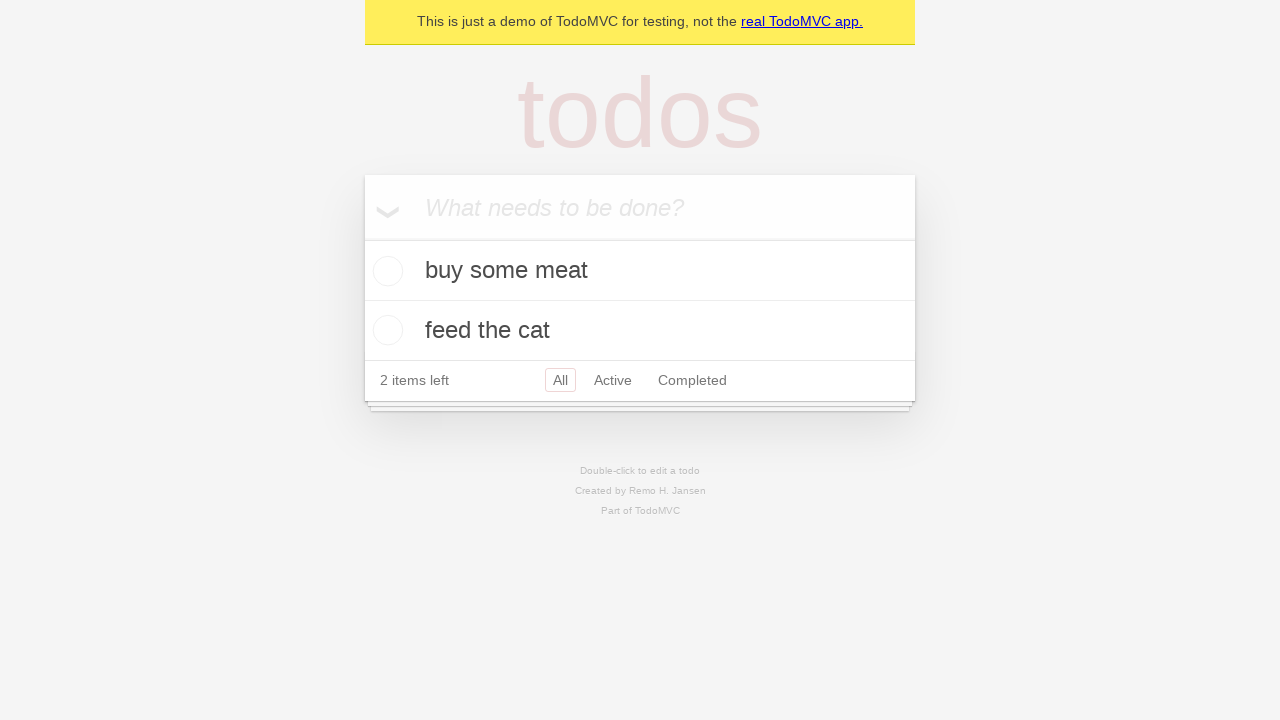

Filled third todo input with 'book a doctors appointment' on internal:attr=[placeholder="What needs to be done?"i]
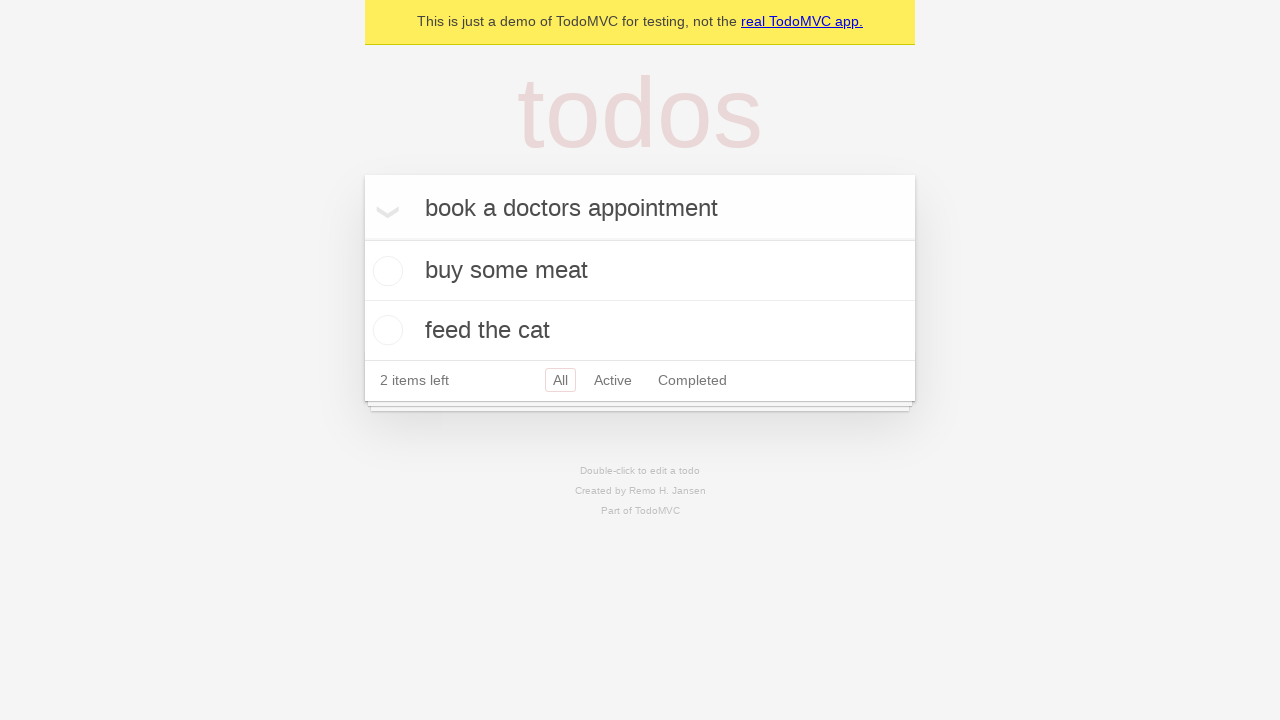

Pressed Enter to create third todo on internal:attr=[placeholder="What needs to be done?"i]
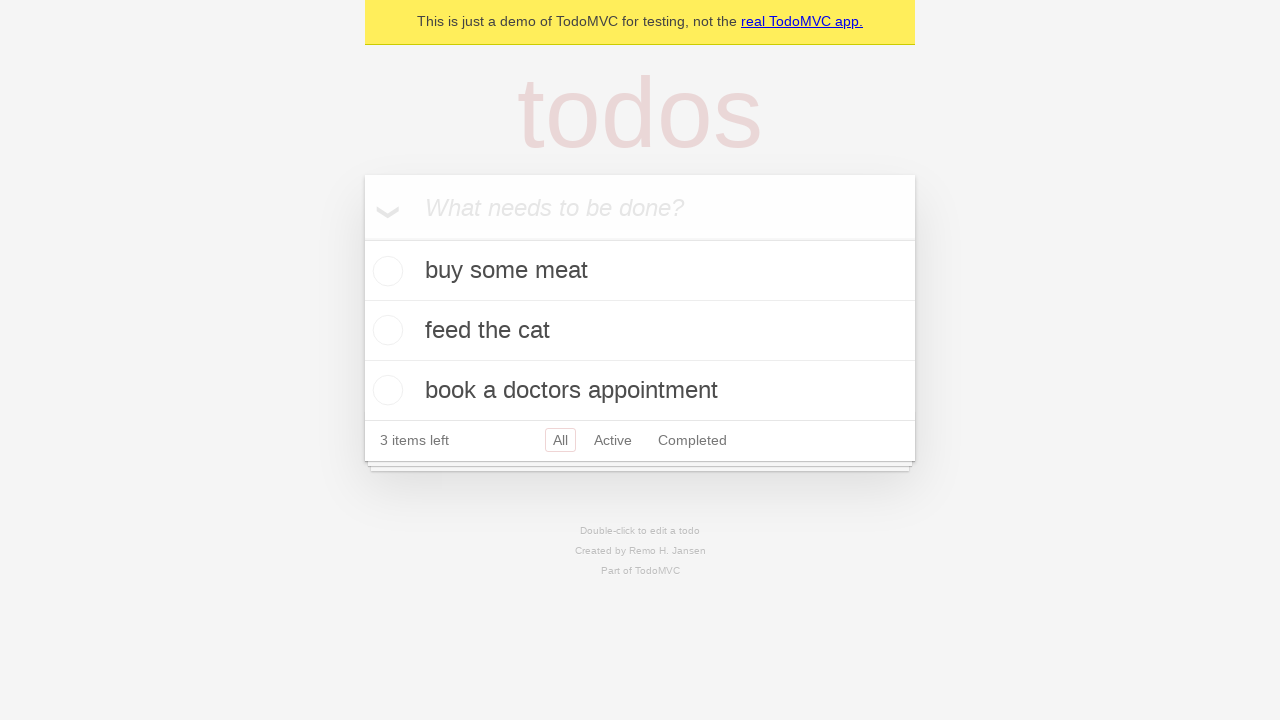

Double-clicked second todo to enter edit mode at (640, 331) on [data-testid='todo-item'] >> nth=1
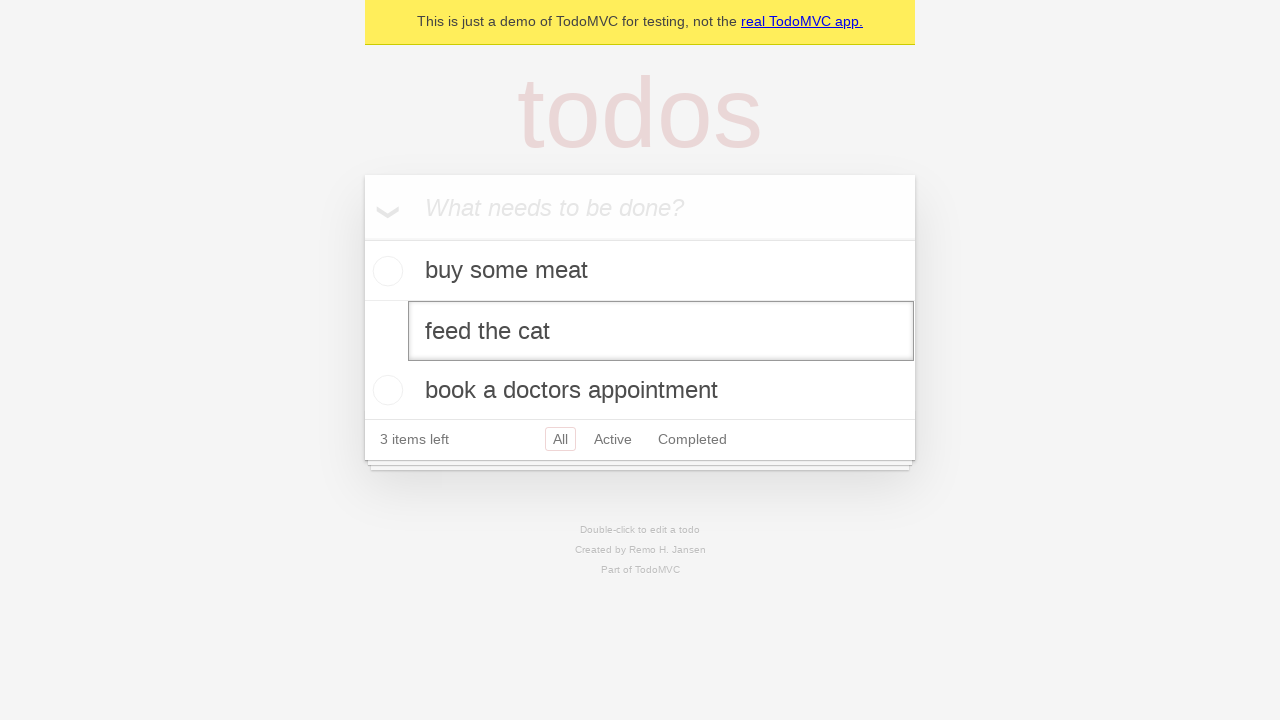

Filled edit textbox with 'buy some sausages' on [data-testid='todo-item'] >> nth=1 >> internal:role=textbox[name="Edit"i]
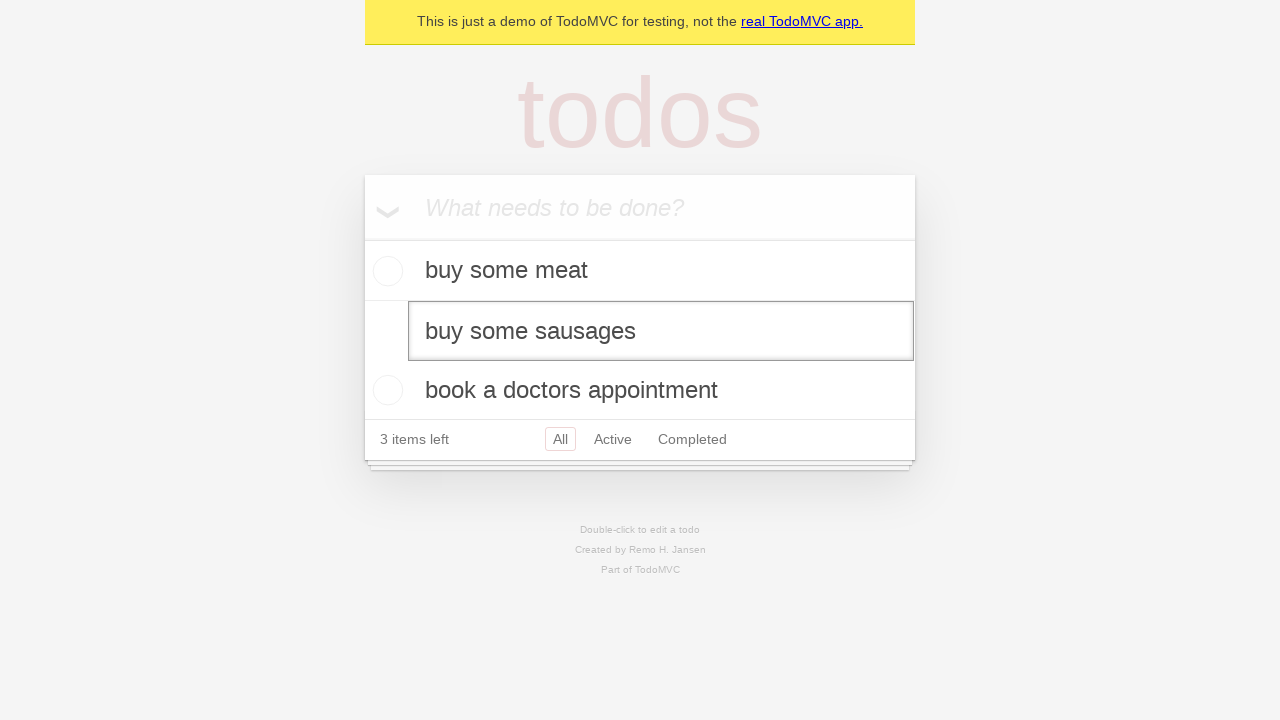

Pressed Escape to cancel edit on [data-testid='todo-item'] >> nth=1 >> internal:role=textbox[name="Edit"i]
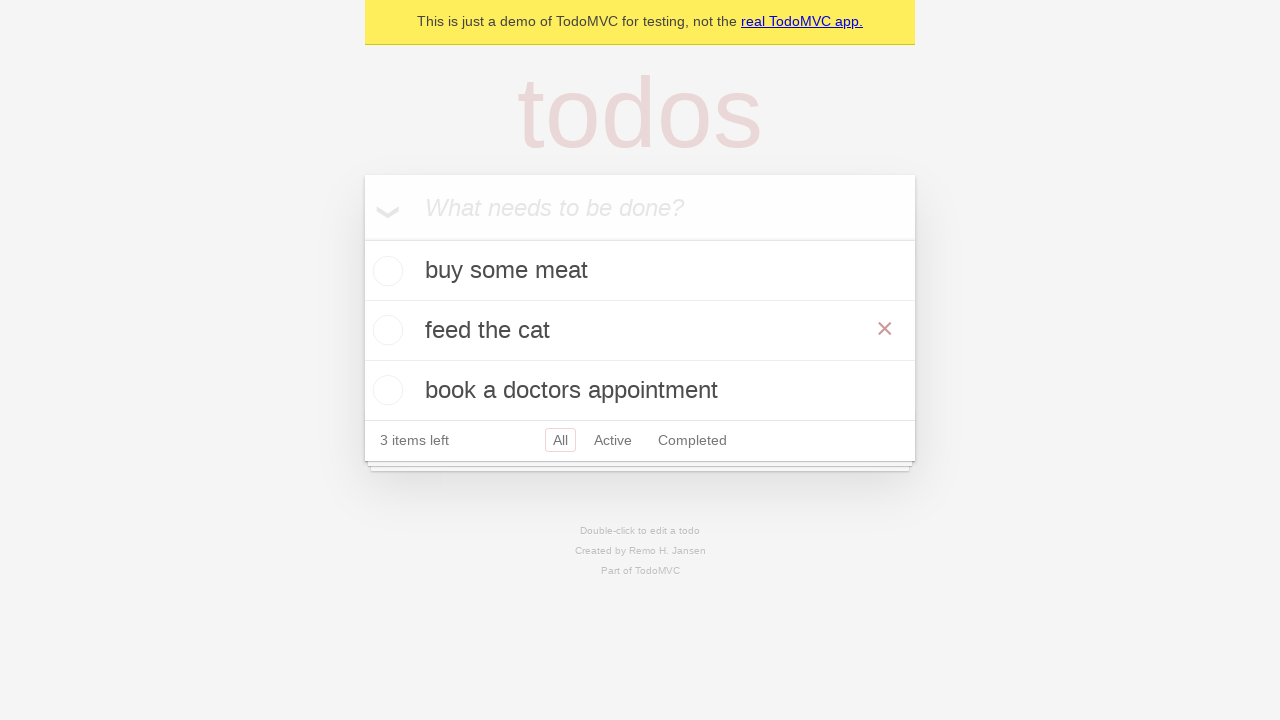

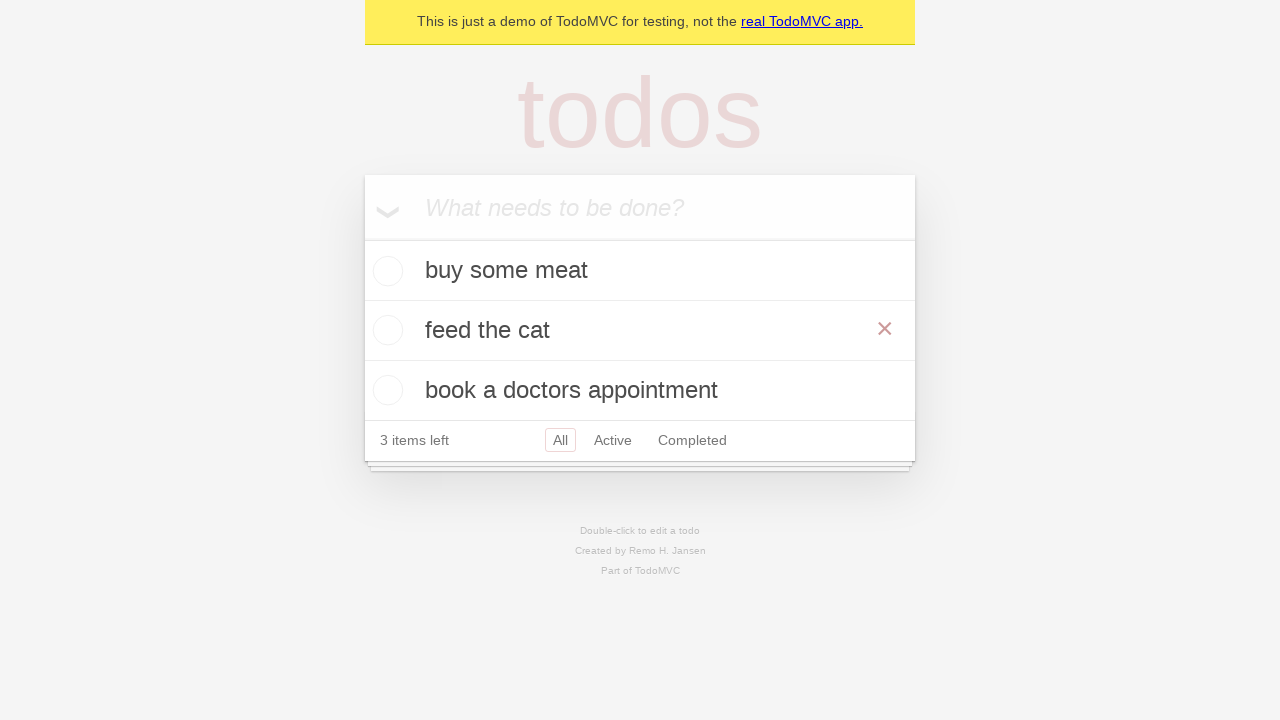